Tests window handling functionality by clicking a link to open a new window and switching to it to verify the title

Starting URL: https://the-internet.herokuapp.com/windows

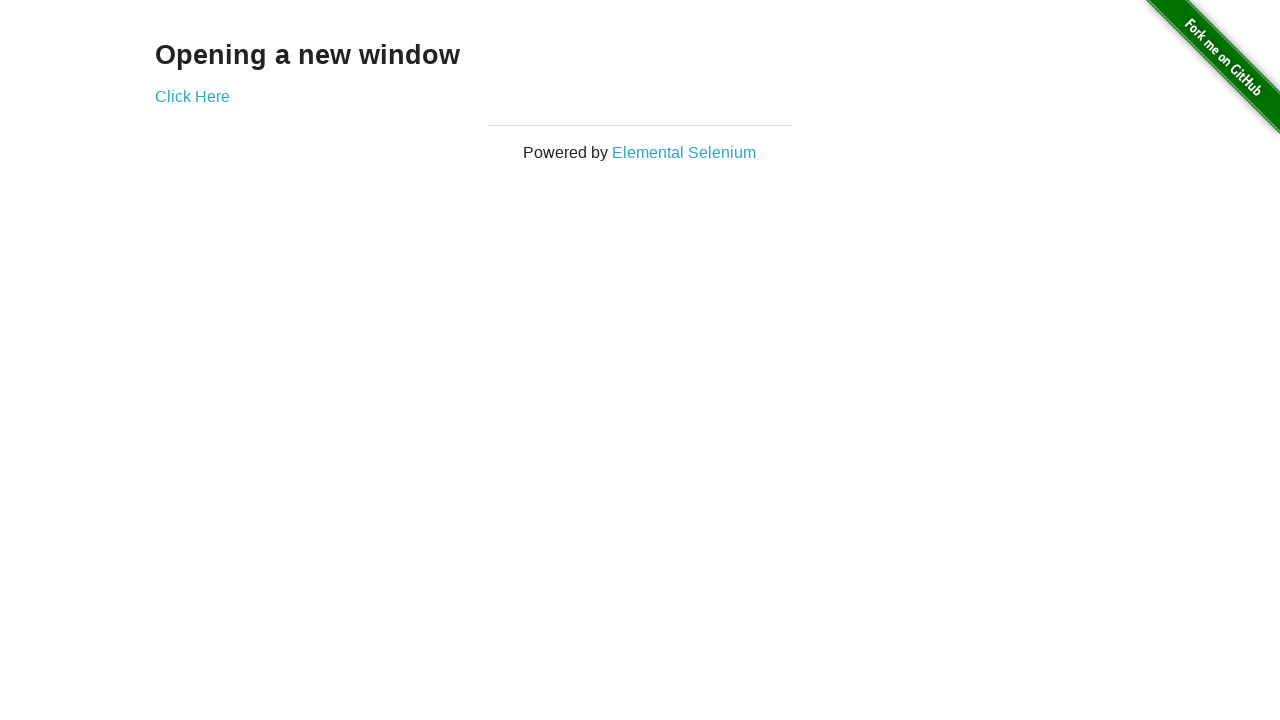

Clicked 'Click Here' link to open new window at (192, 96) on a:has-text('Click Here')
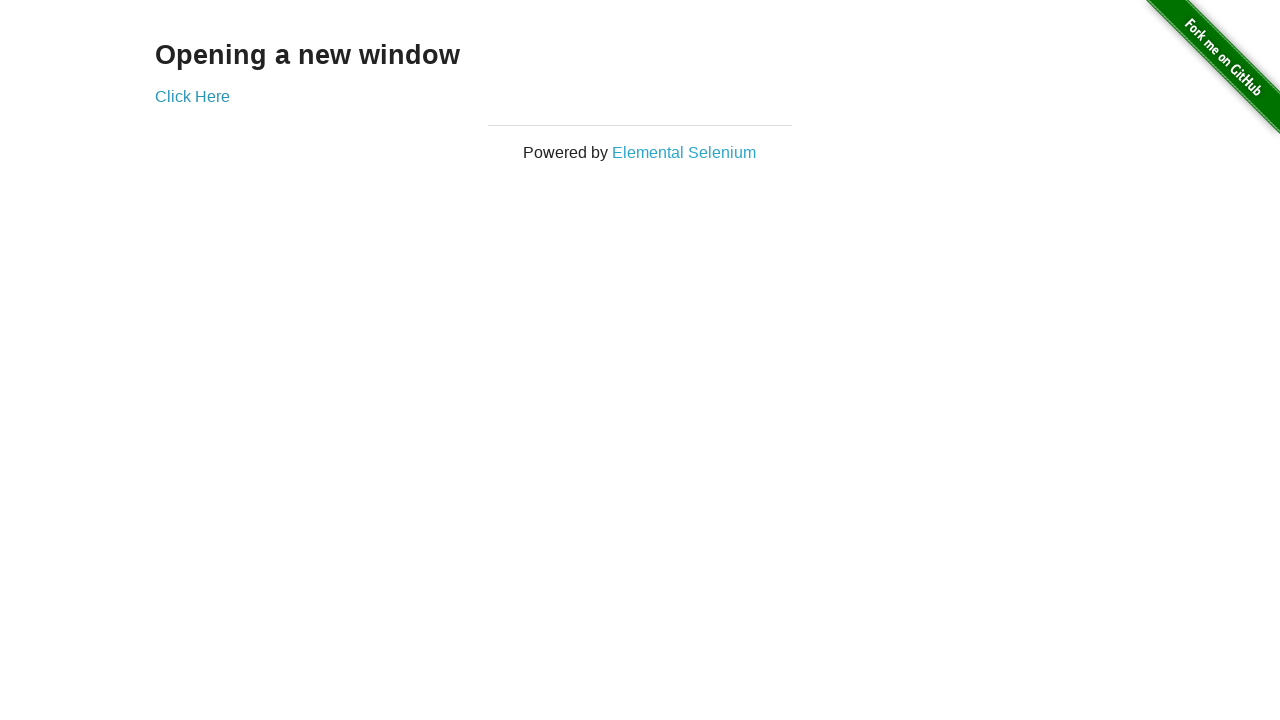

New window page object obtained
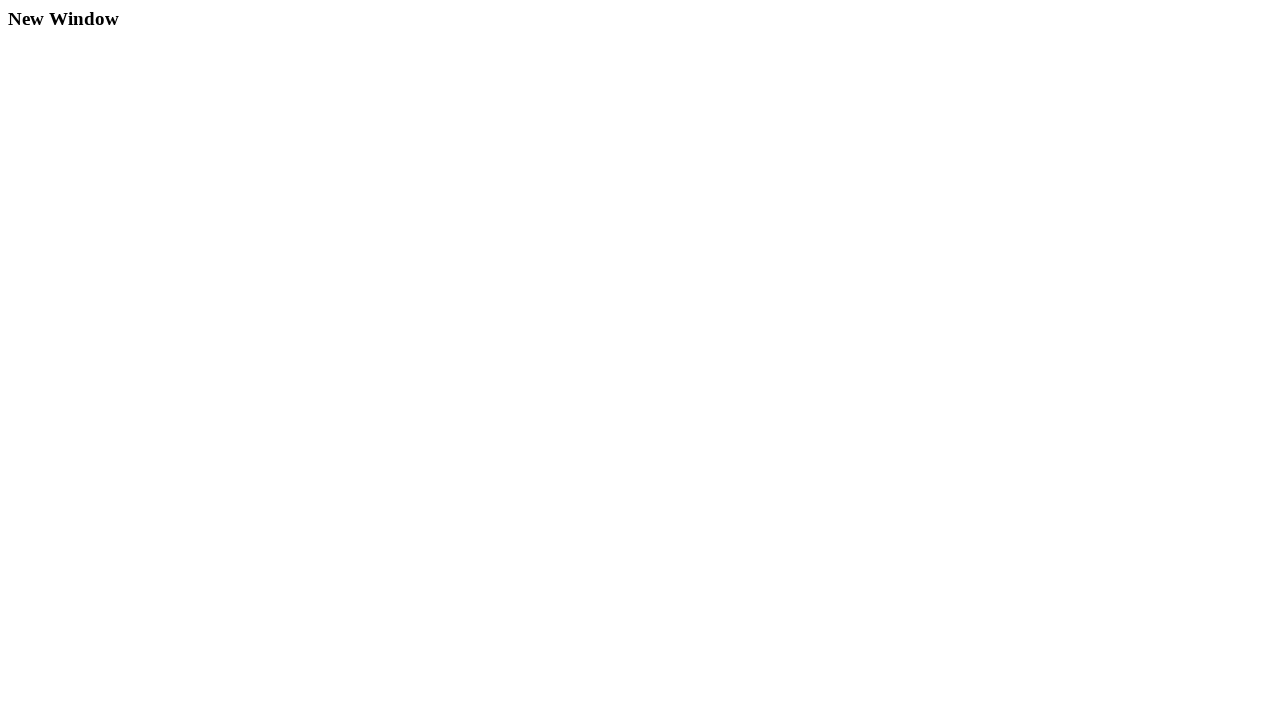

New window finished loading
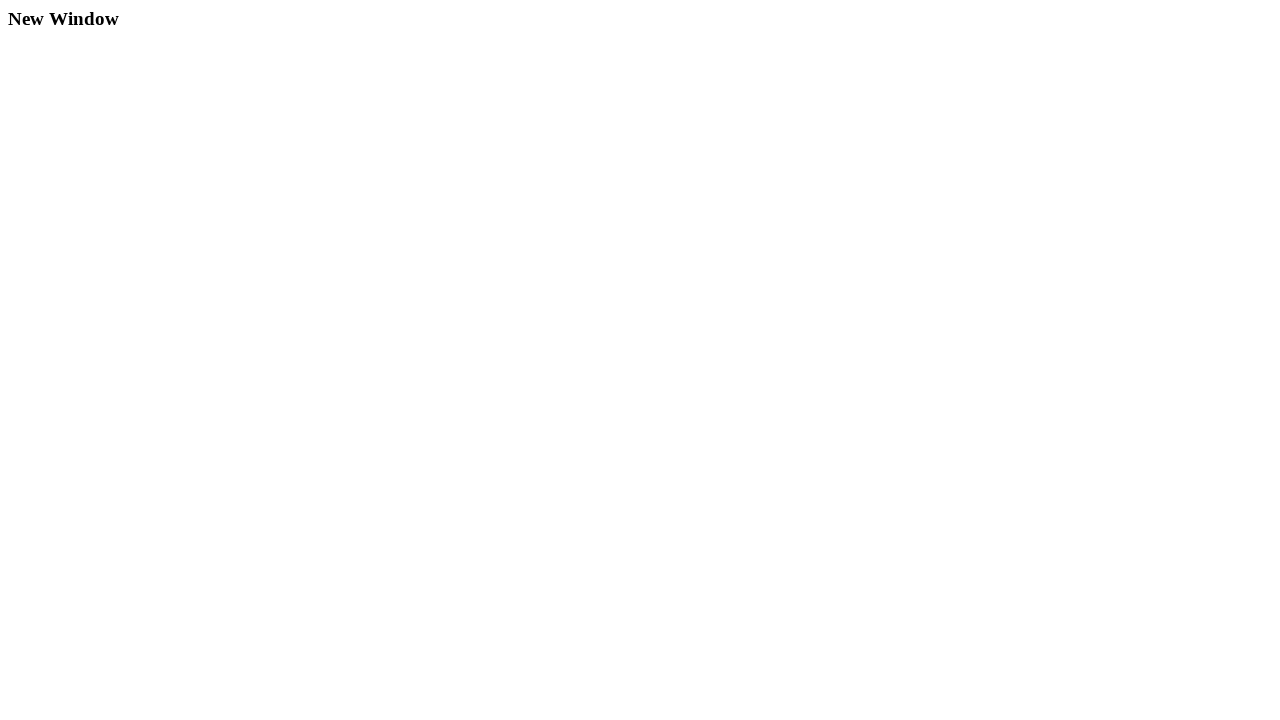

Verified new window title is 'New Window'
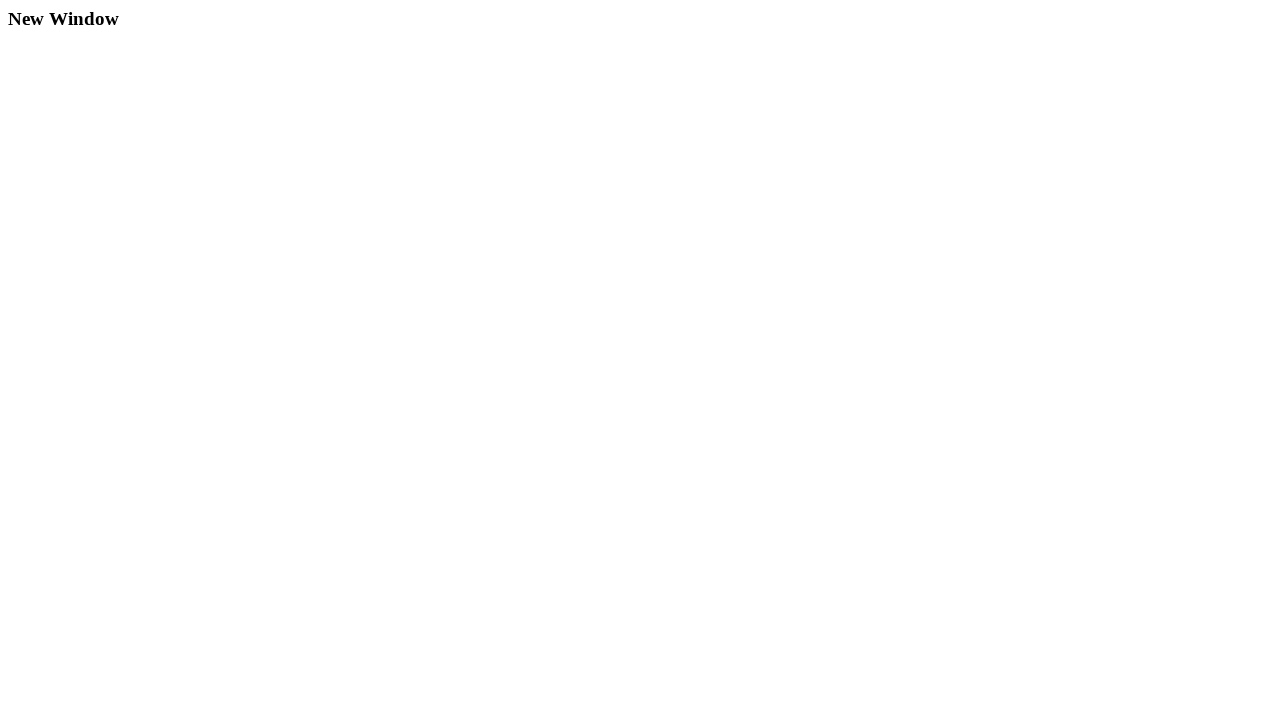

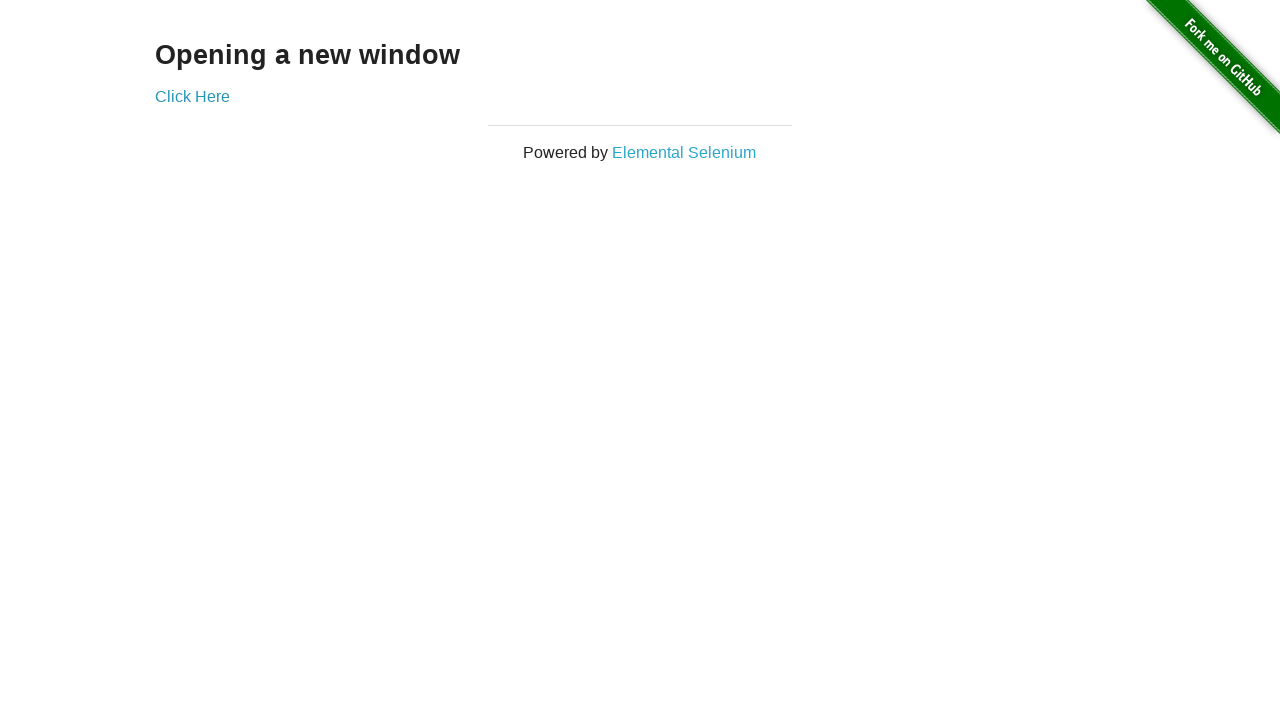